Tests that the Browse Languages page displays the correct column headers: Language, Author, Date, Comments, Rate.

Starting URL: http://www.99-bottles-of-beer.net/

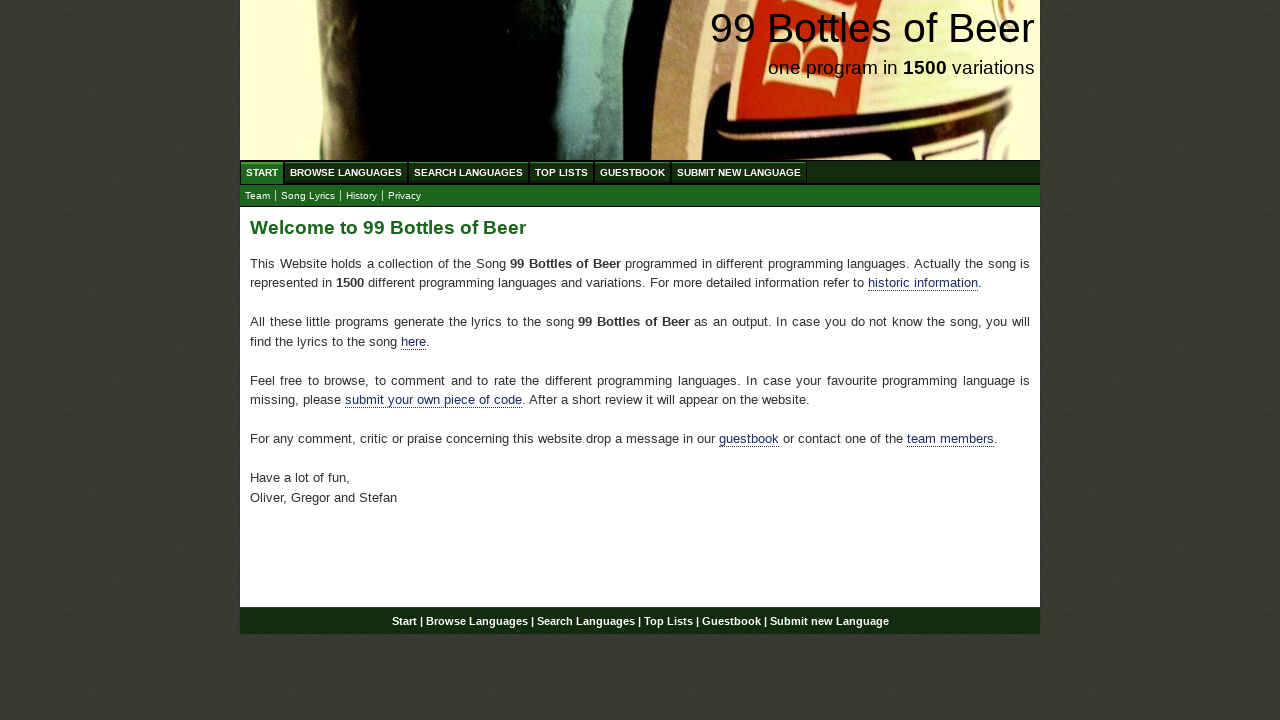

Clicked on Browse Languages link at (346, 172) on a[href='/abc.html']
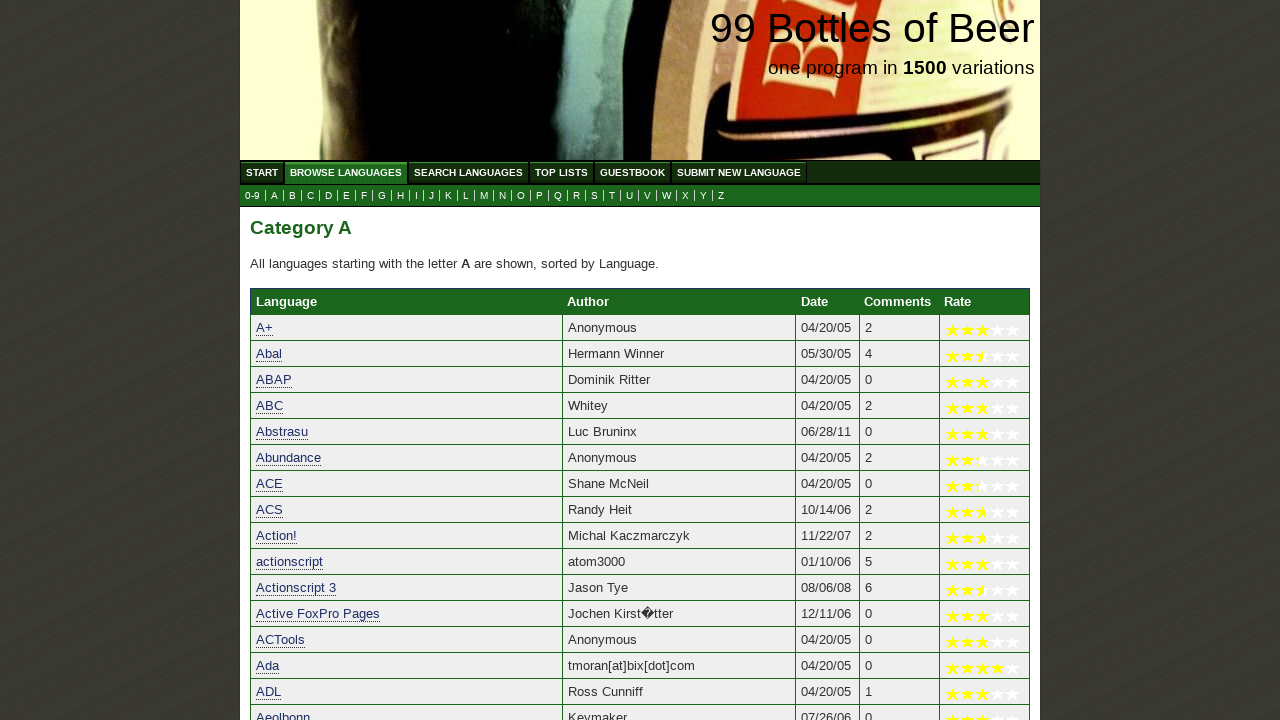

Category table with column headers loaded
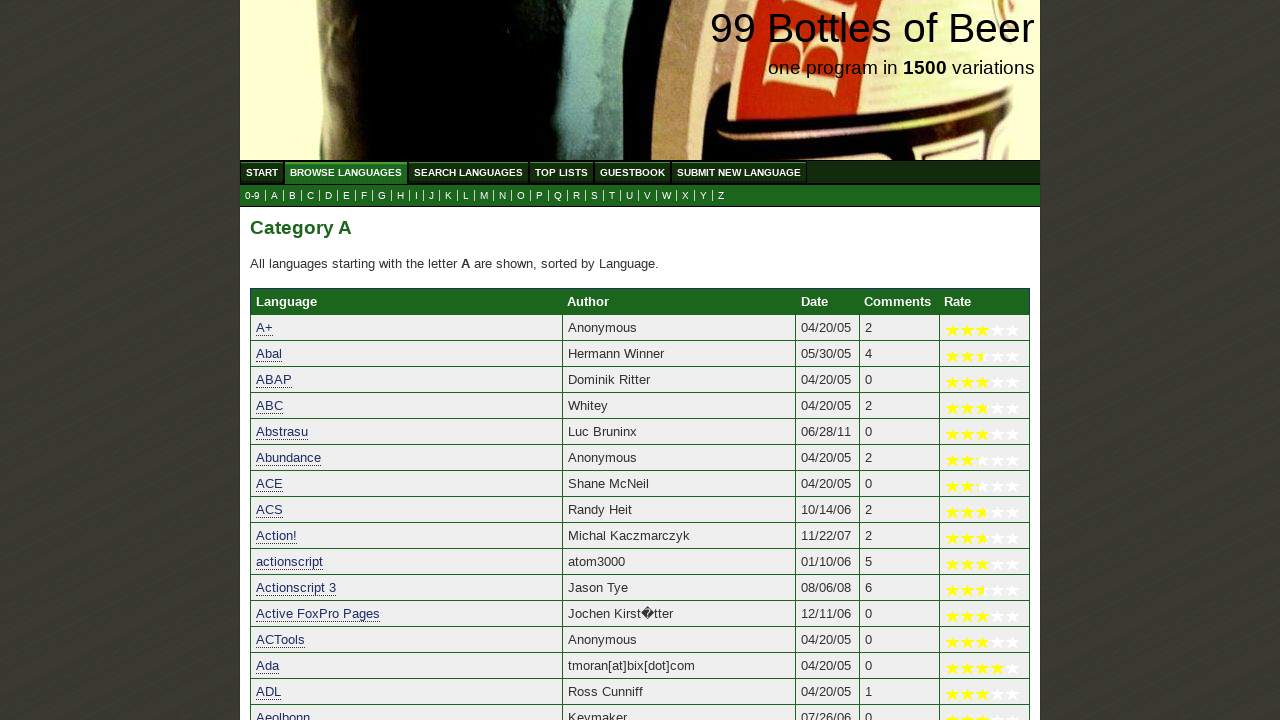

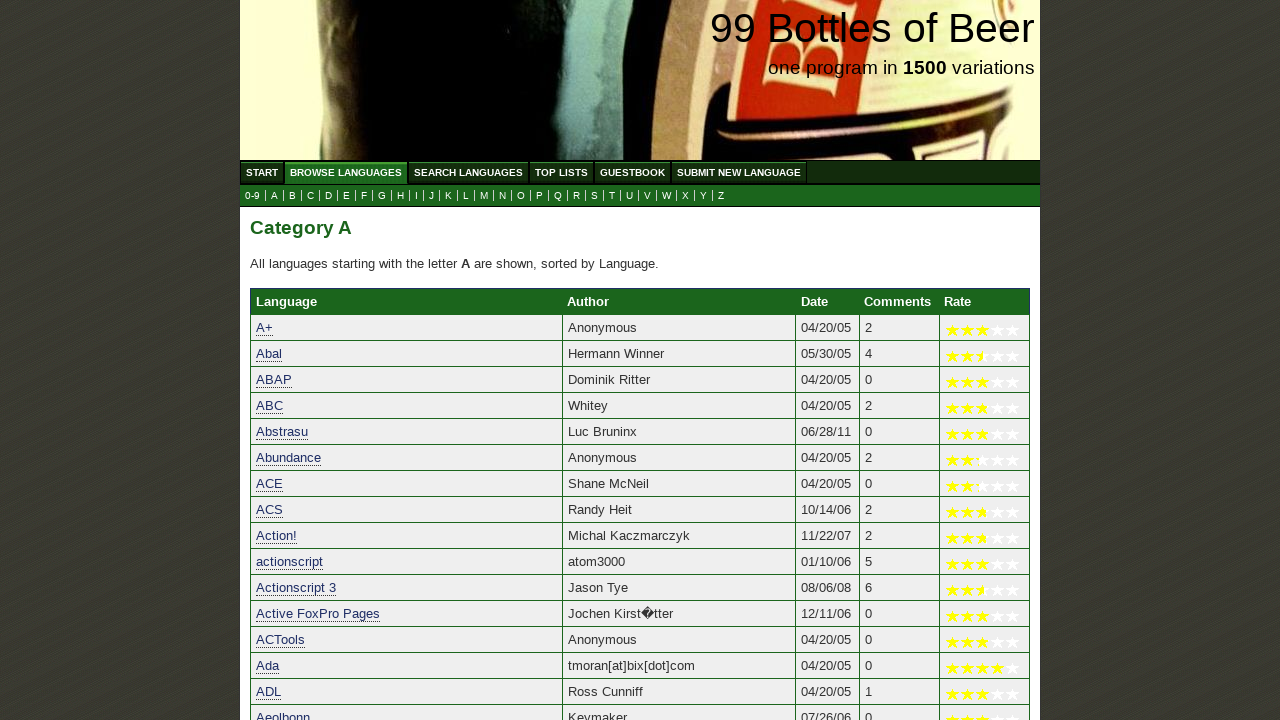